Tests the Python.org search functionality by entering "pycon" as a search query and submitting the form, then verifies results are found

Starting URL: http://www.python.org

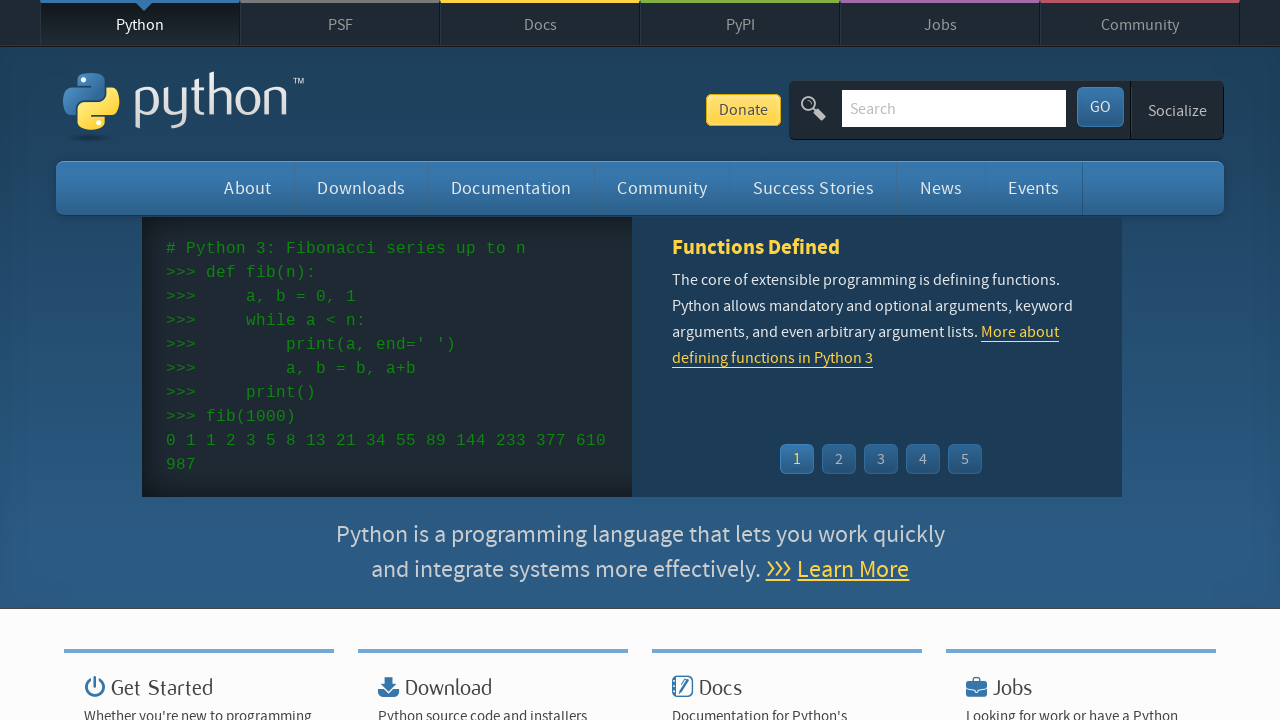

Verified page title contains 'Python'
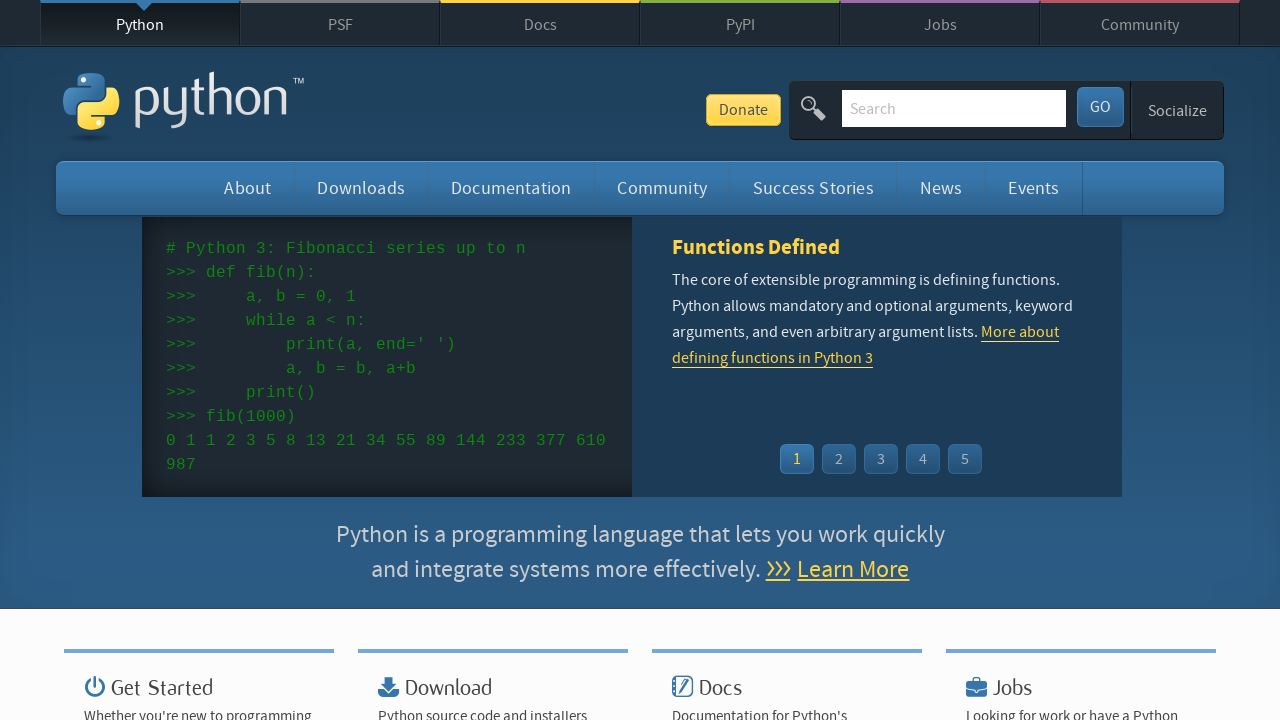

Filled search box with 'pycon' on input[name='q']
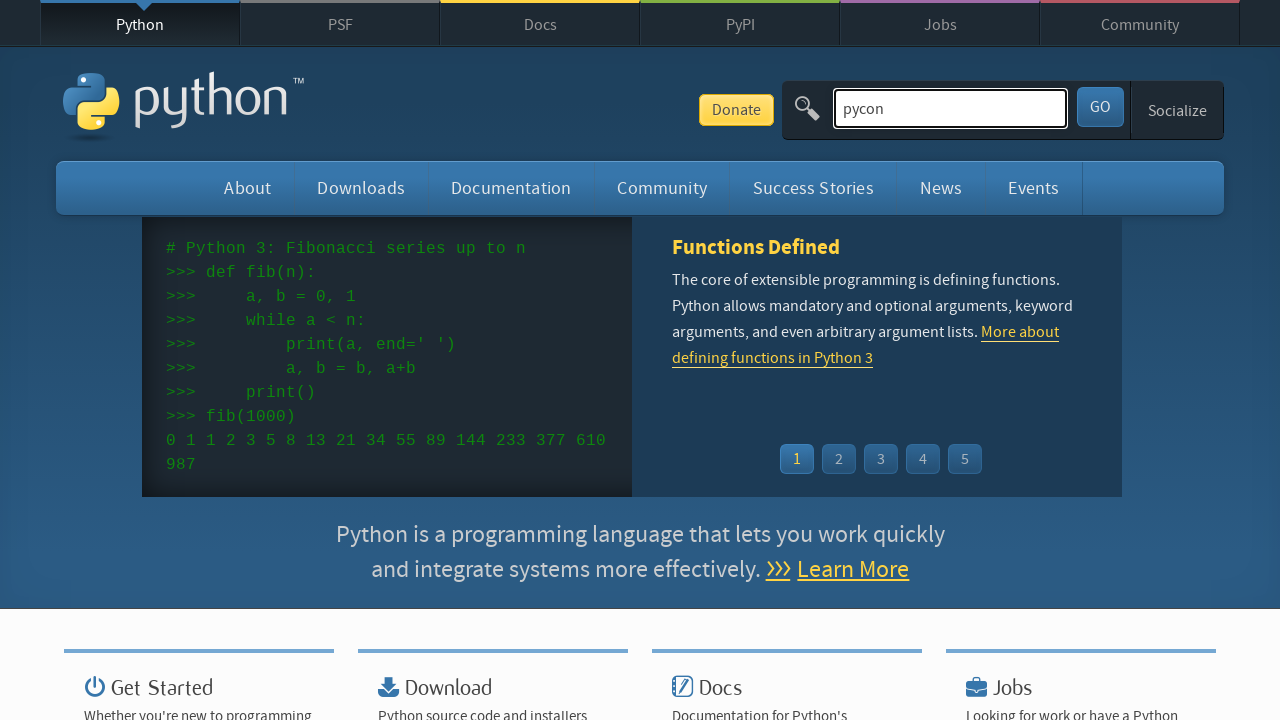

Pressed Enter to submit search on input[name='q']
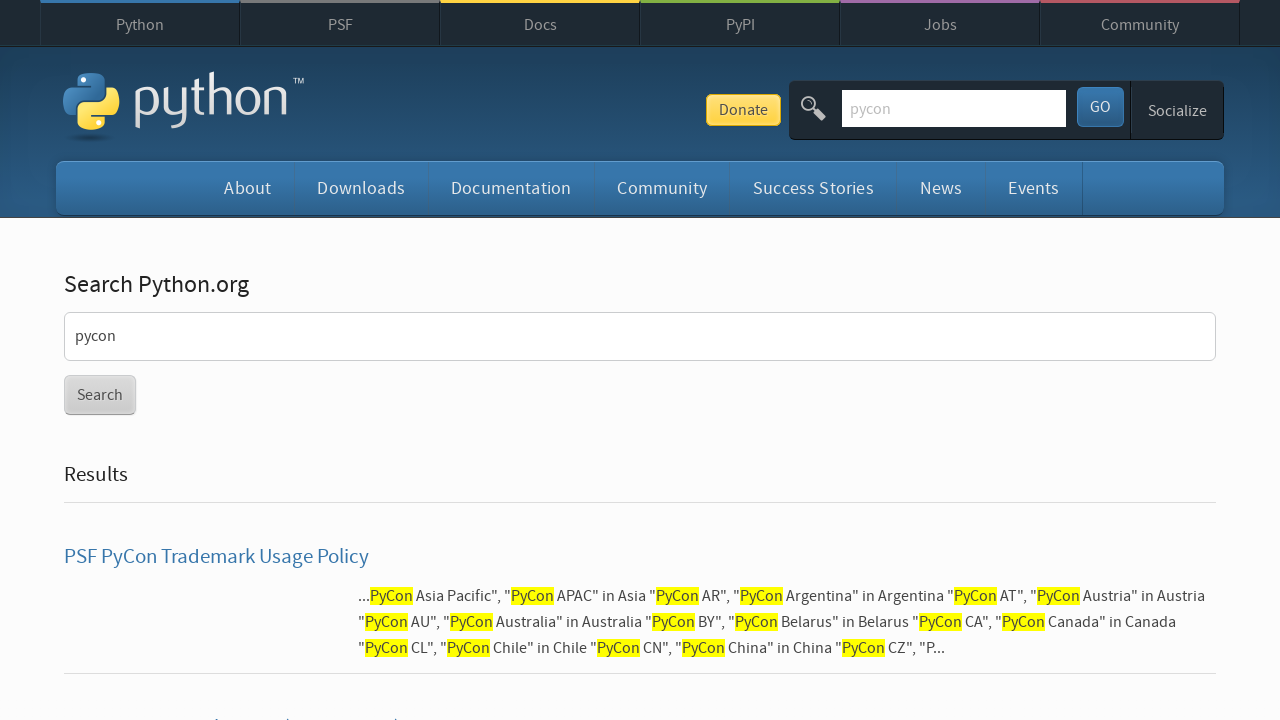

Waited for page to load after search submission
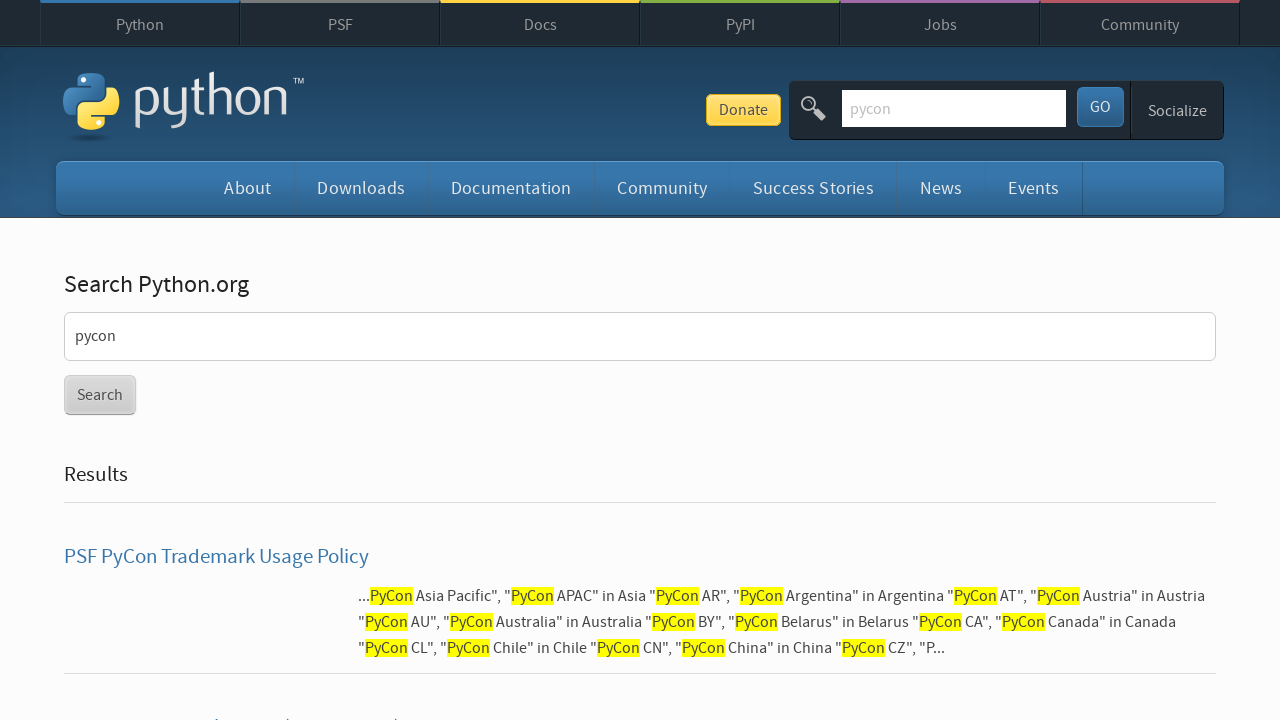

Verified search results were found
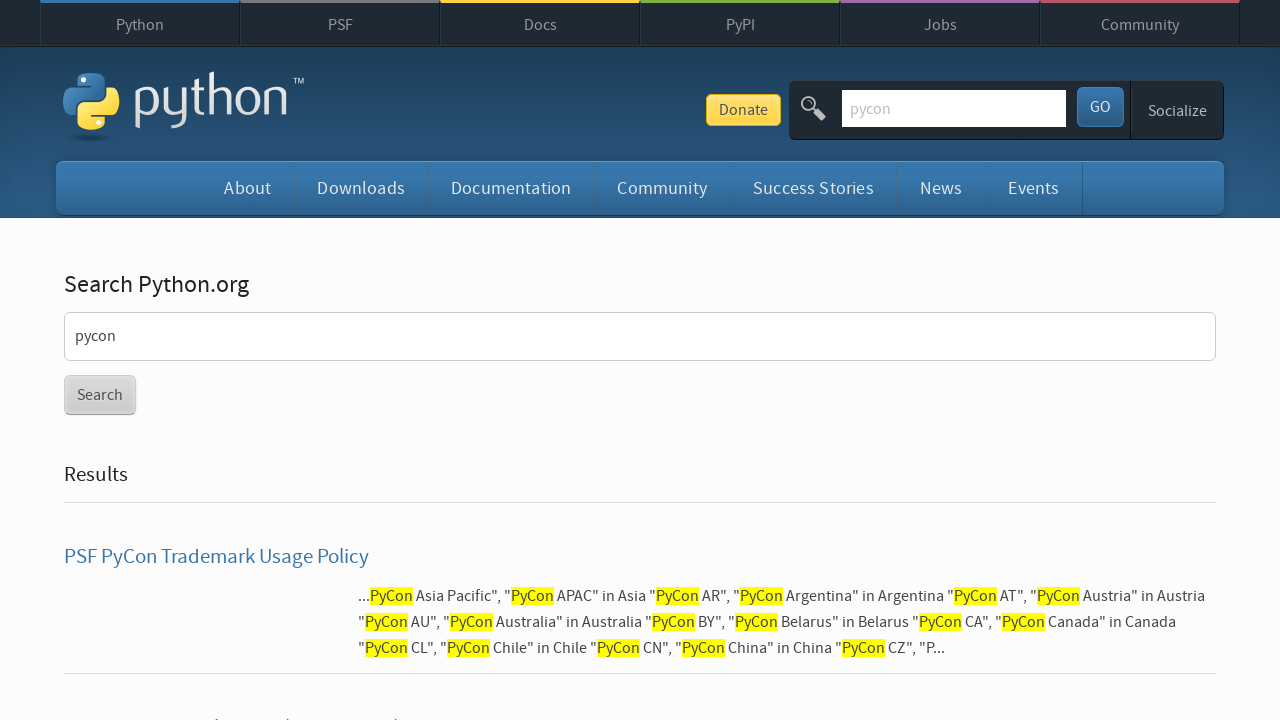

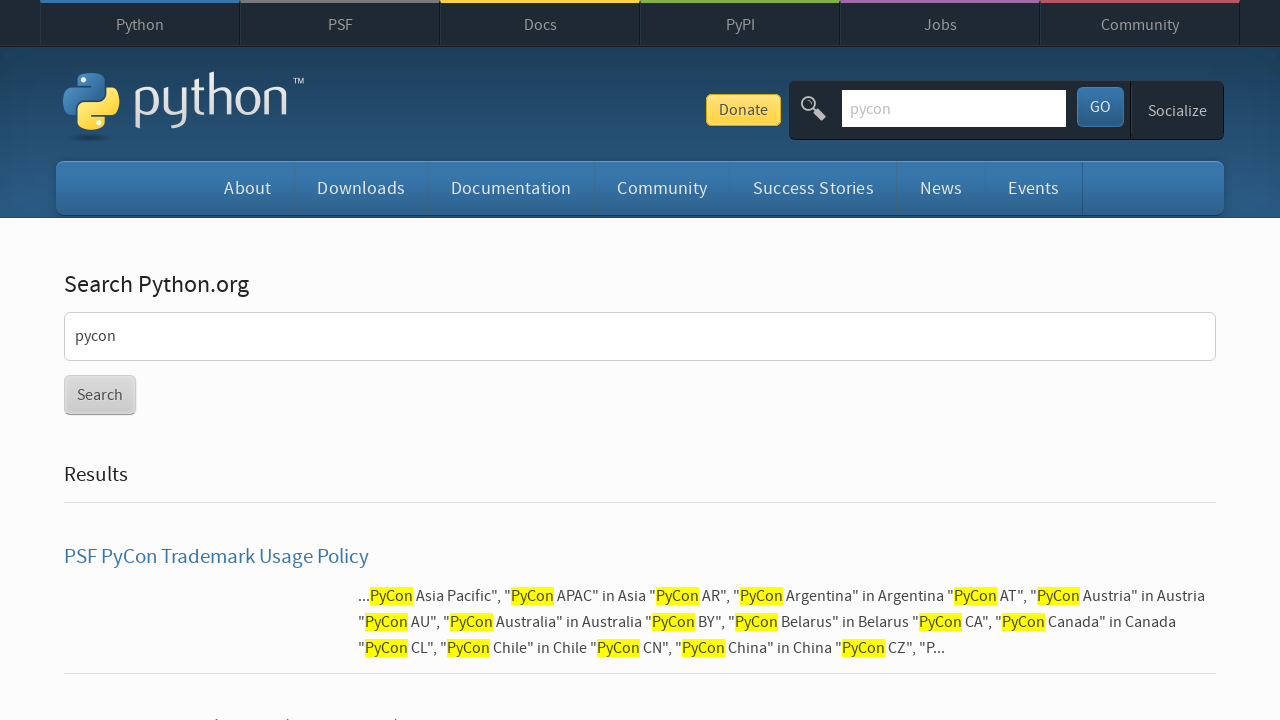